Tests the search functionality with a numeric query "2018", verifying that matching blog posts are returned.

Starting URL: https://divui.com/blog

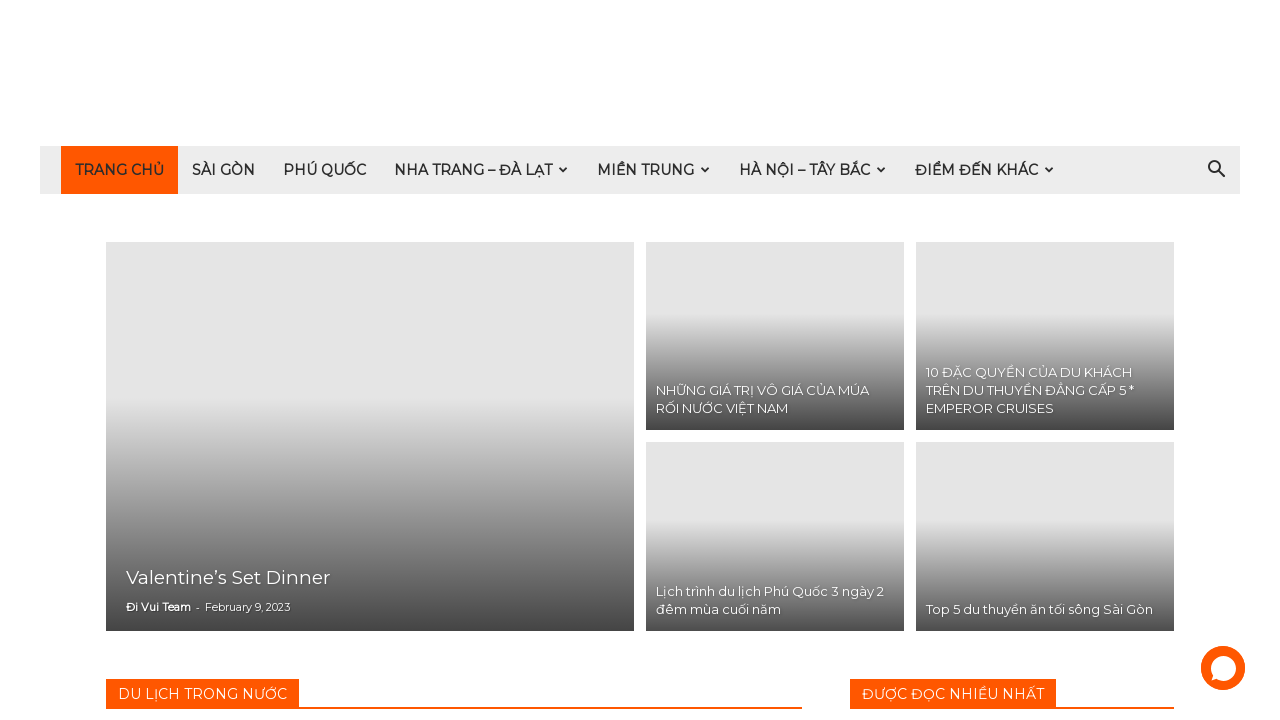

Clicked search icon to reveal search input at (1216, 170) on i.td-icon-search:first-child
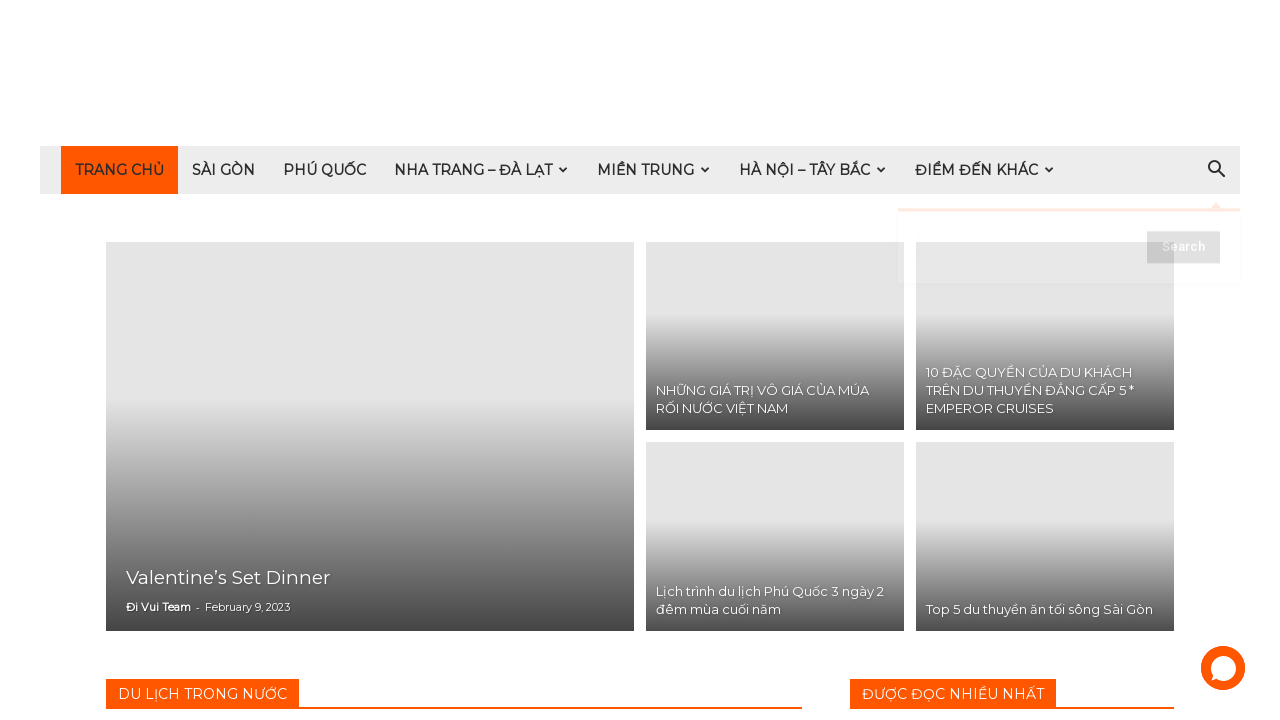

Waited 1 second for search input to appear
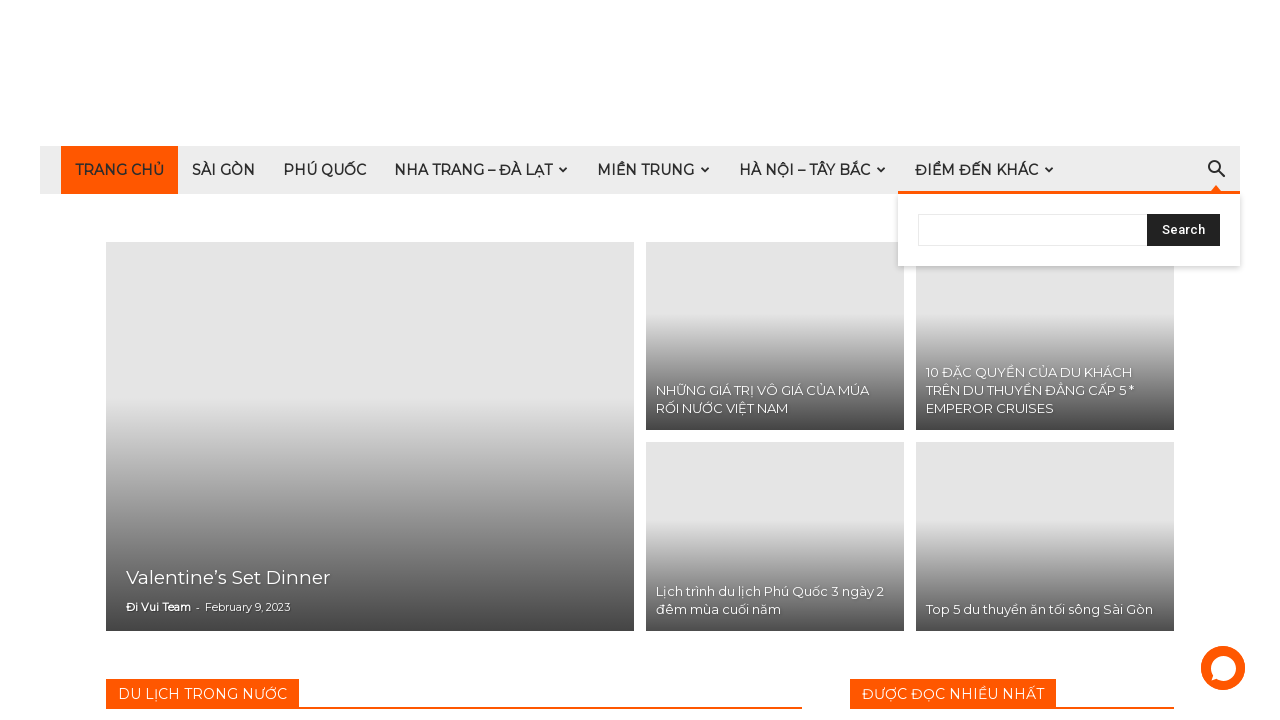

Filled search input with numeric query '2018' on #td-header-search
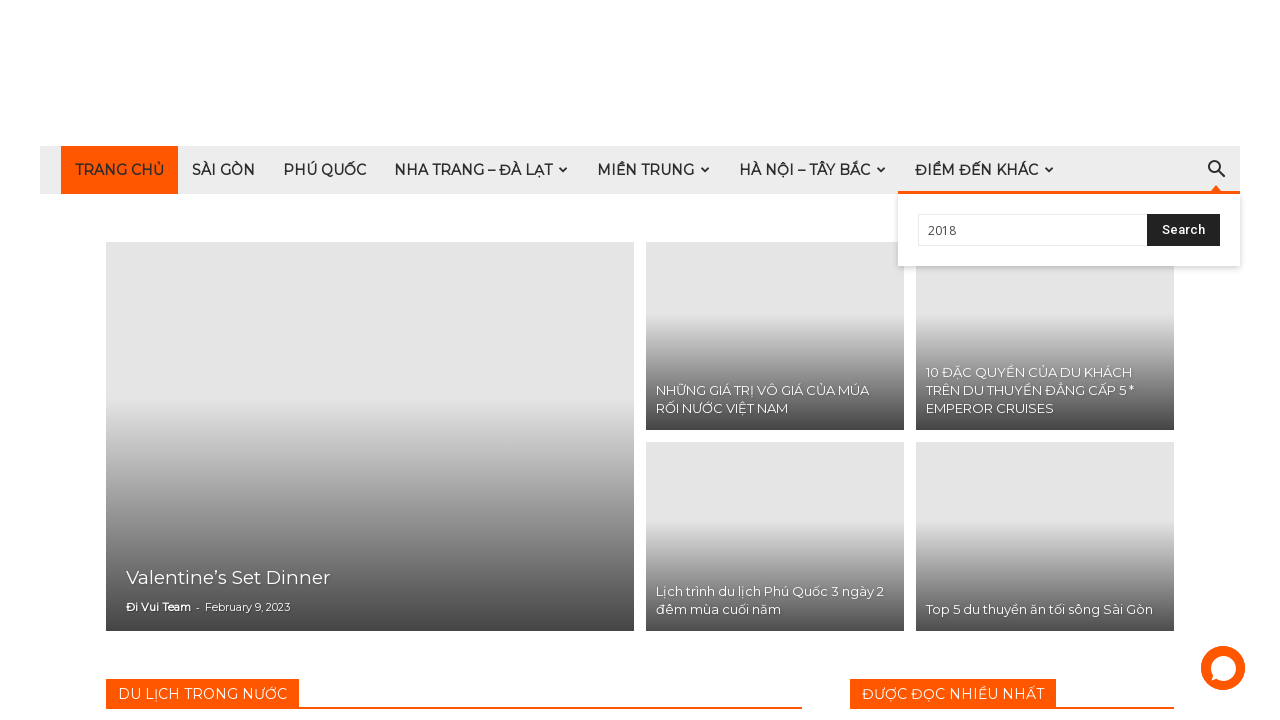

Waited 1 second for search input to process
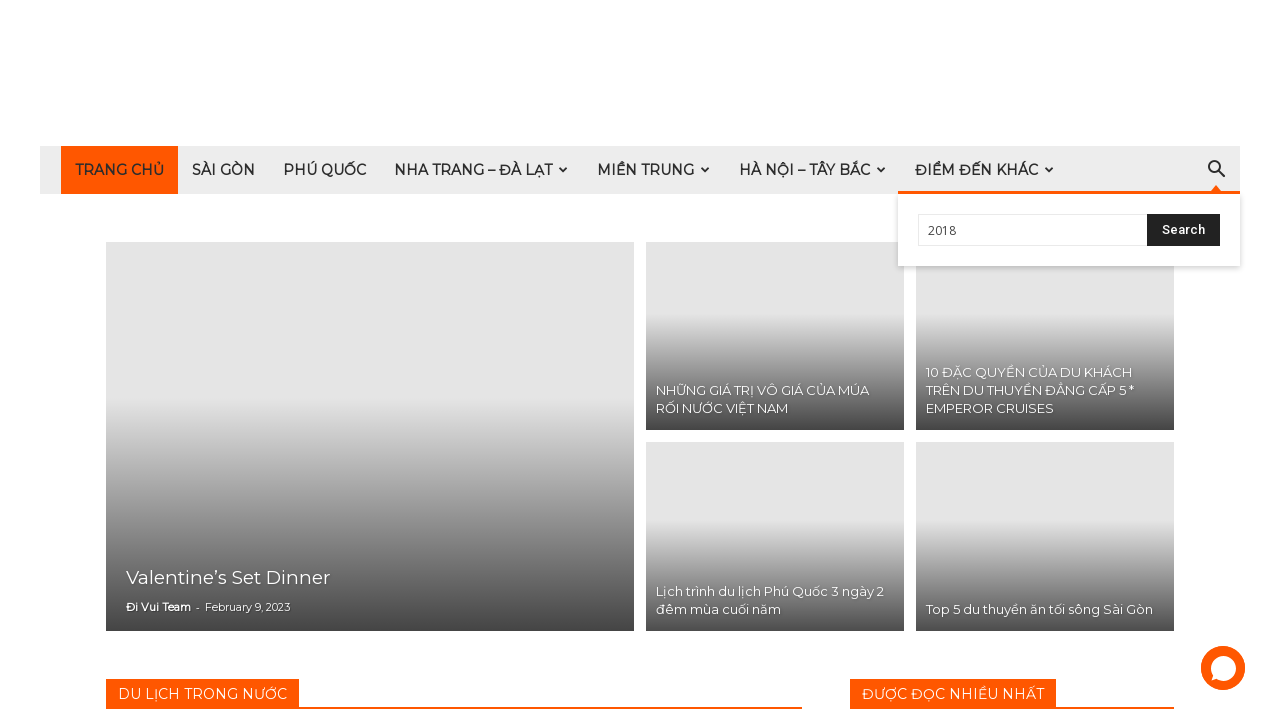

Clicked search button to execute search at (1184, 230) on #td-header-search-top
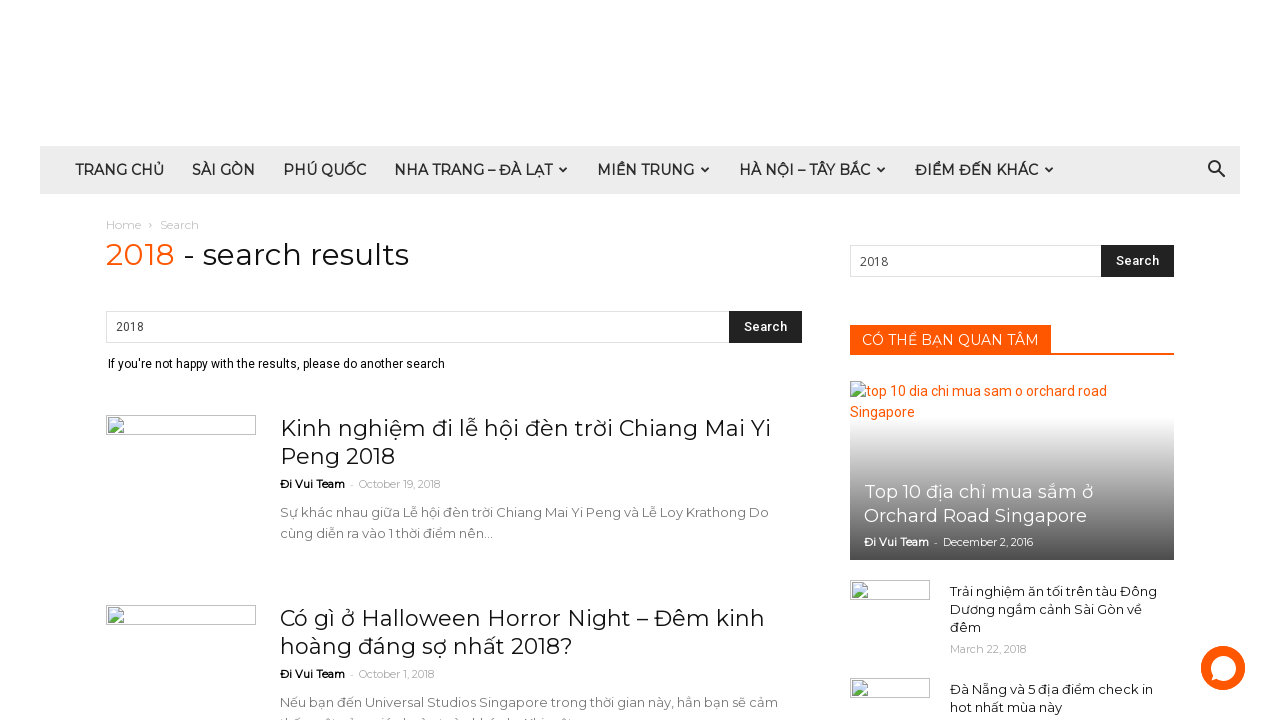

Blog results loaded - search returned matching blog posts for '2018'
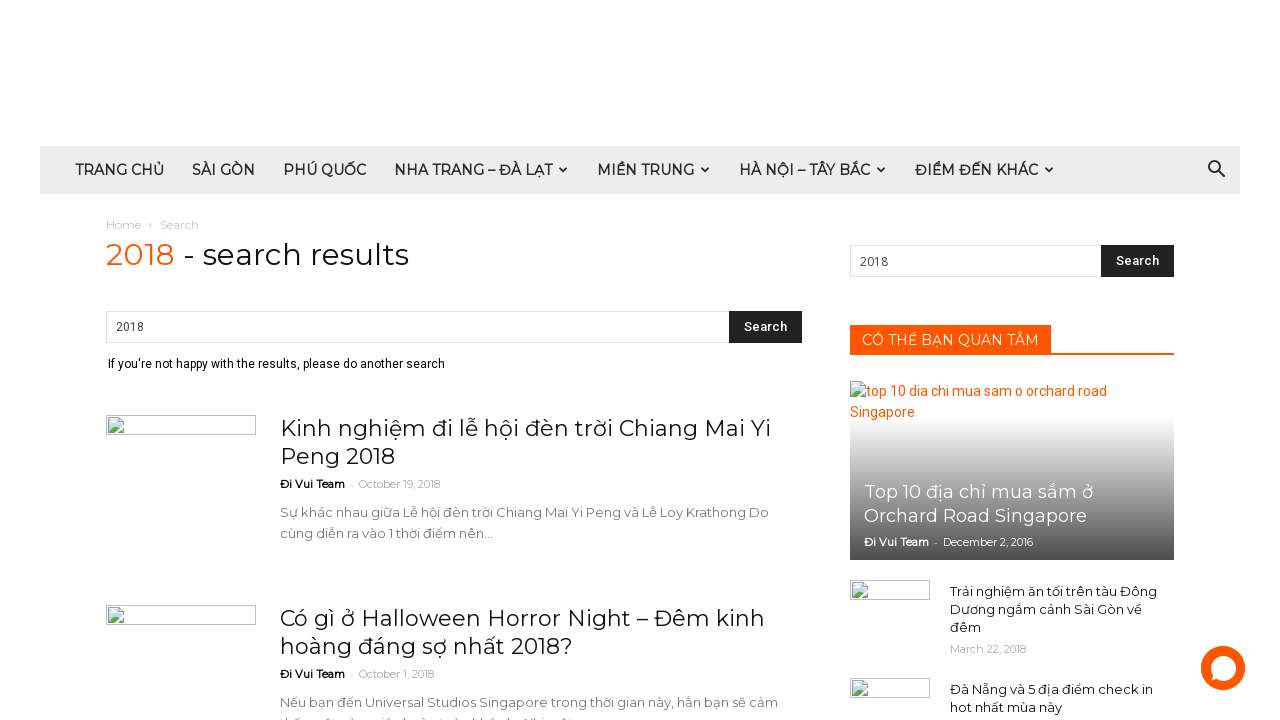

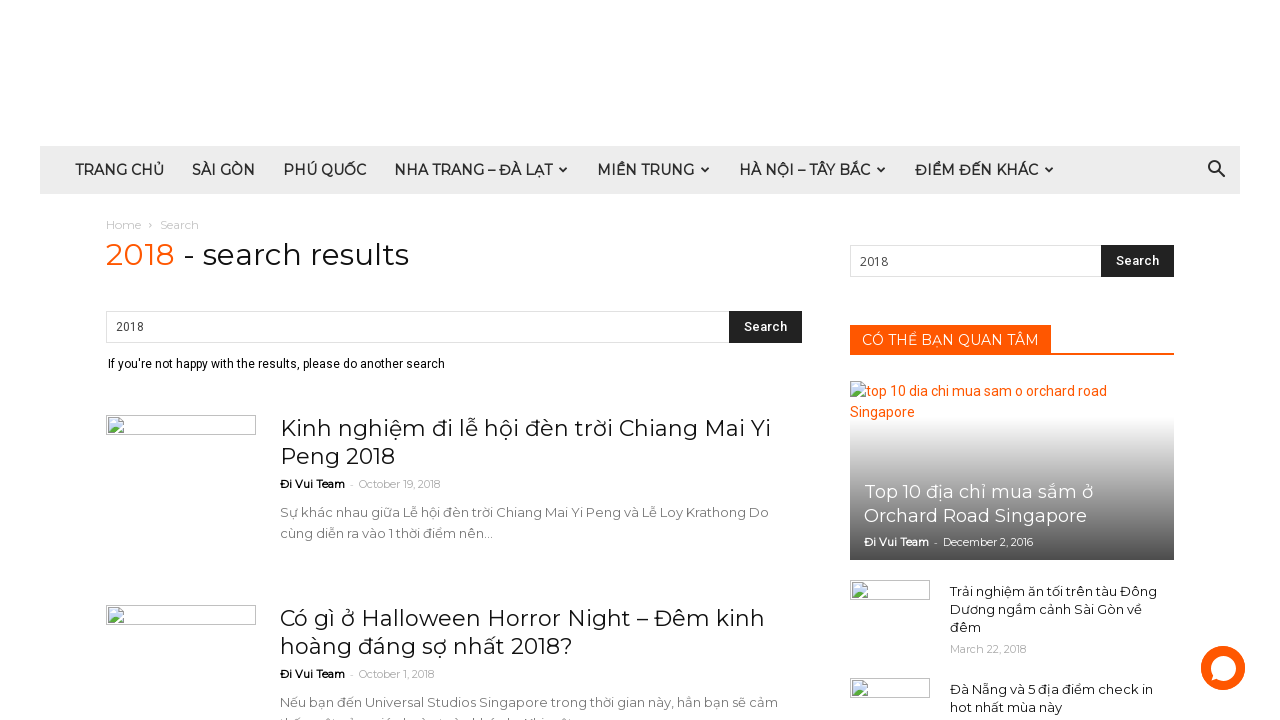